Navigates to the Selenium downloads page and scrolls down to the Ruby section

Starting URL: https://www.selenium.dev/downloads/

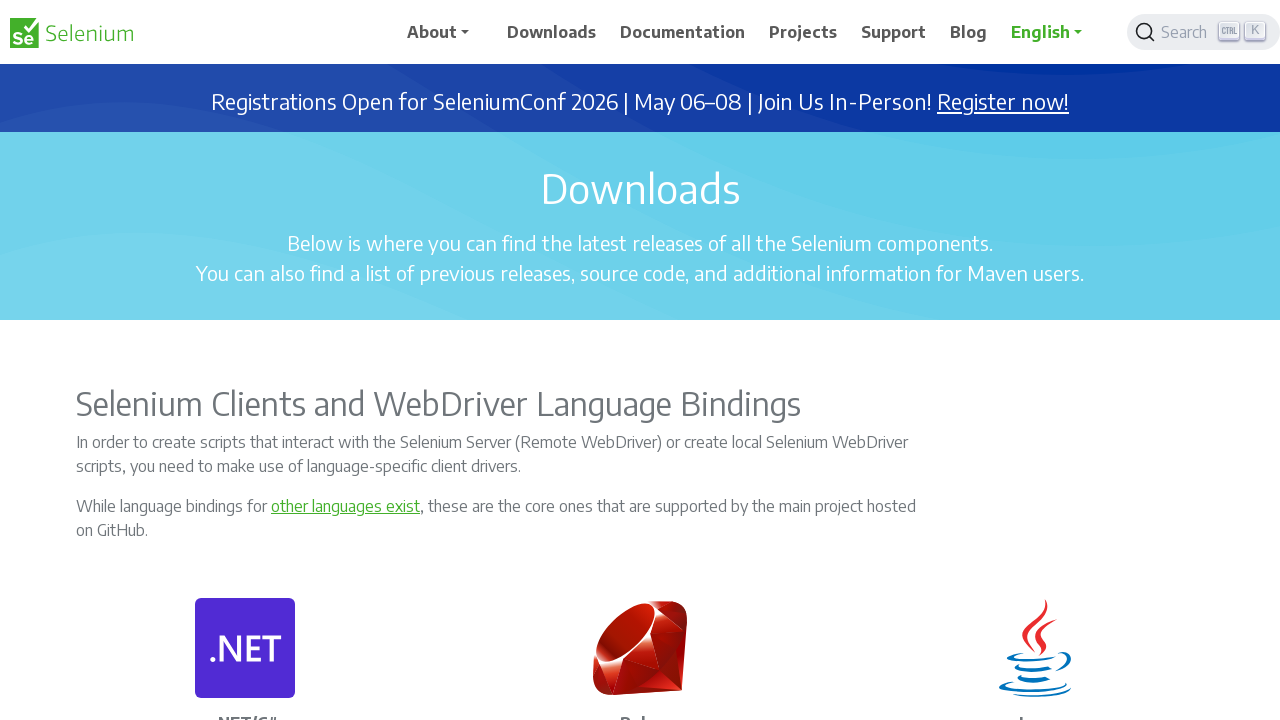

Located Ruby element on the page
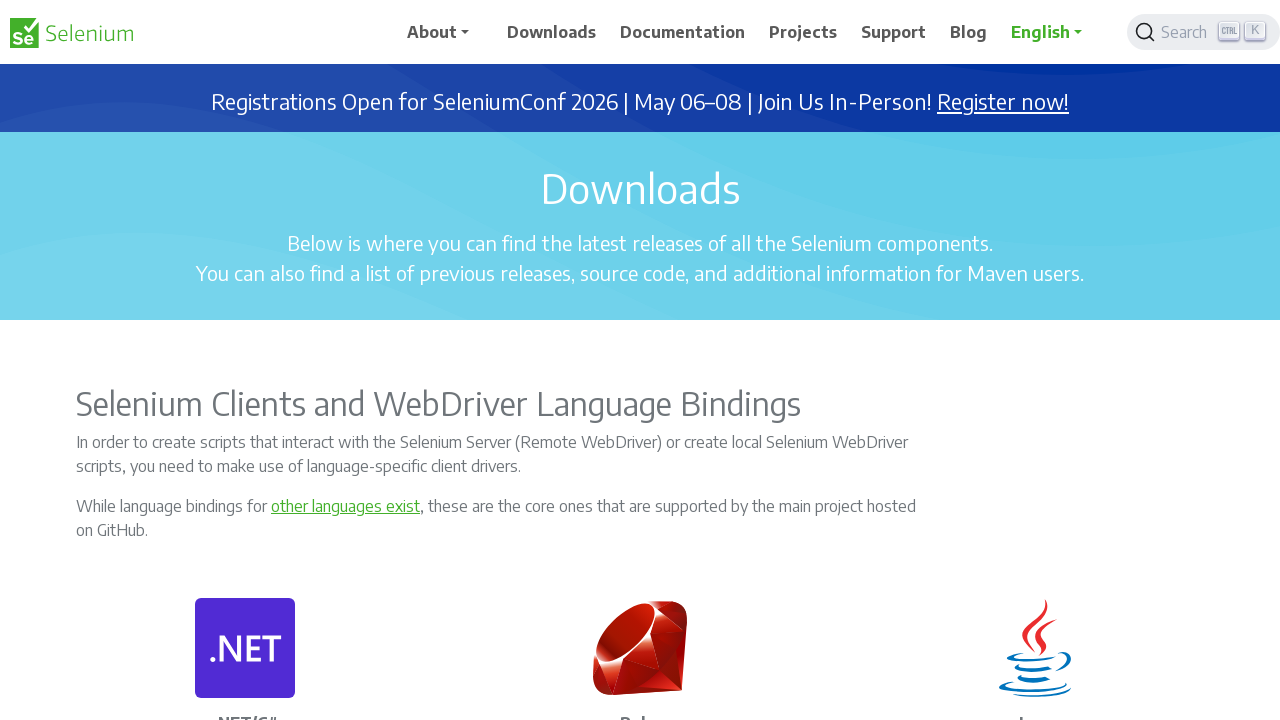

Scrolled Ruby element into view if needed
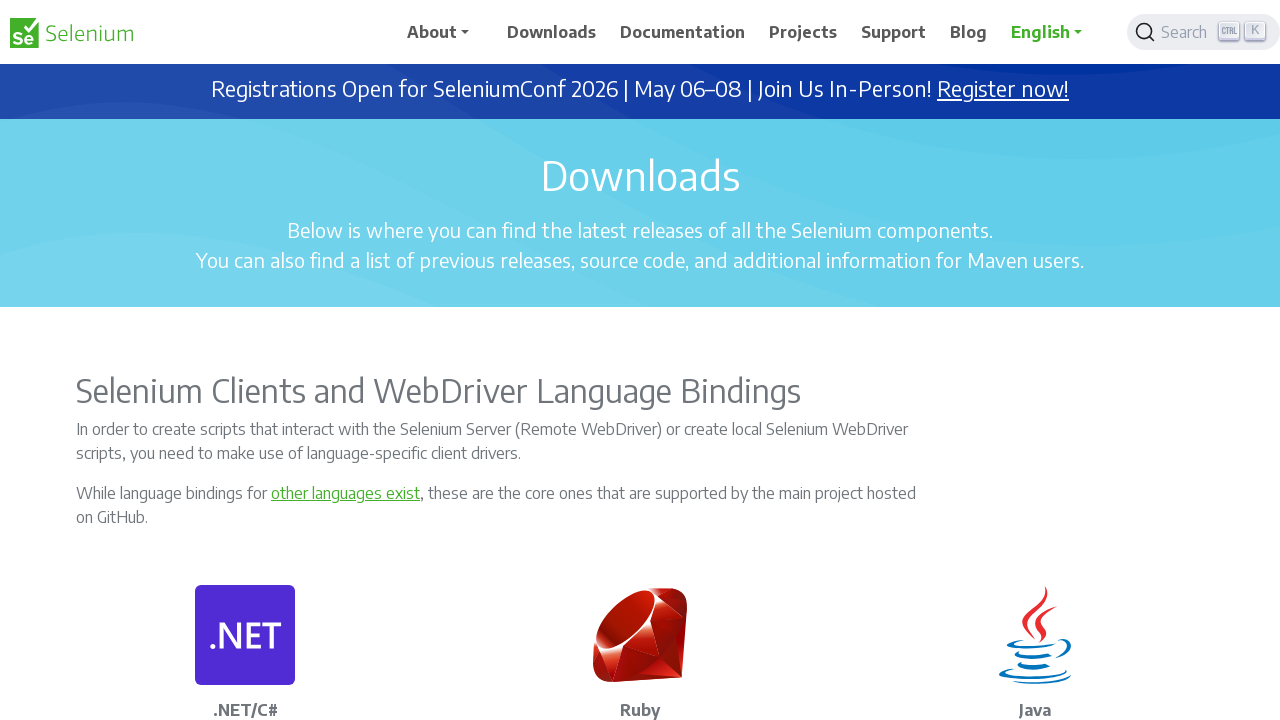

Retrieved bounding box of Ruby element
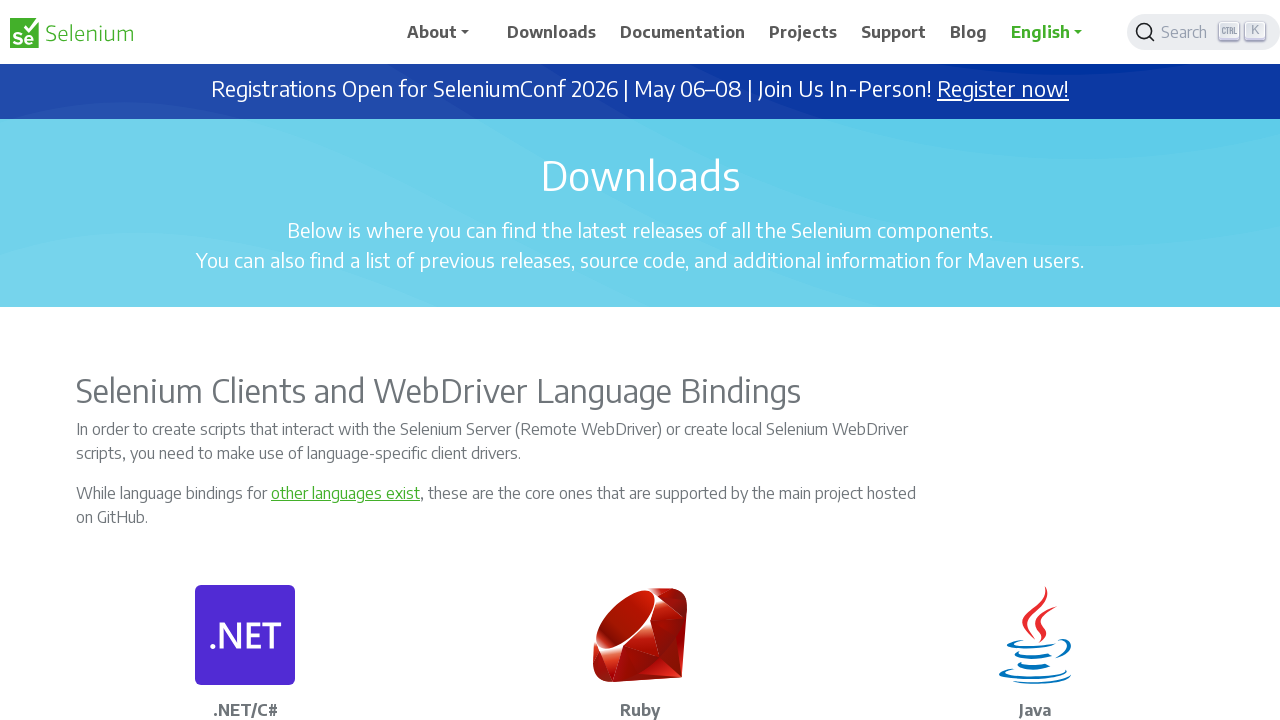

Scrolled to Ruby section with offset (y position: 501.296875)
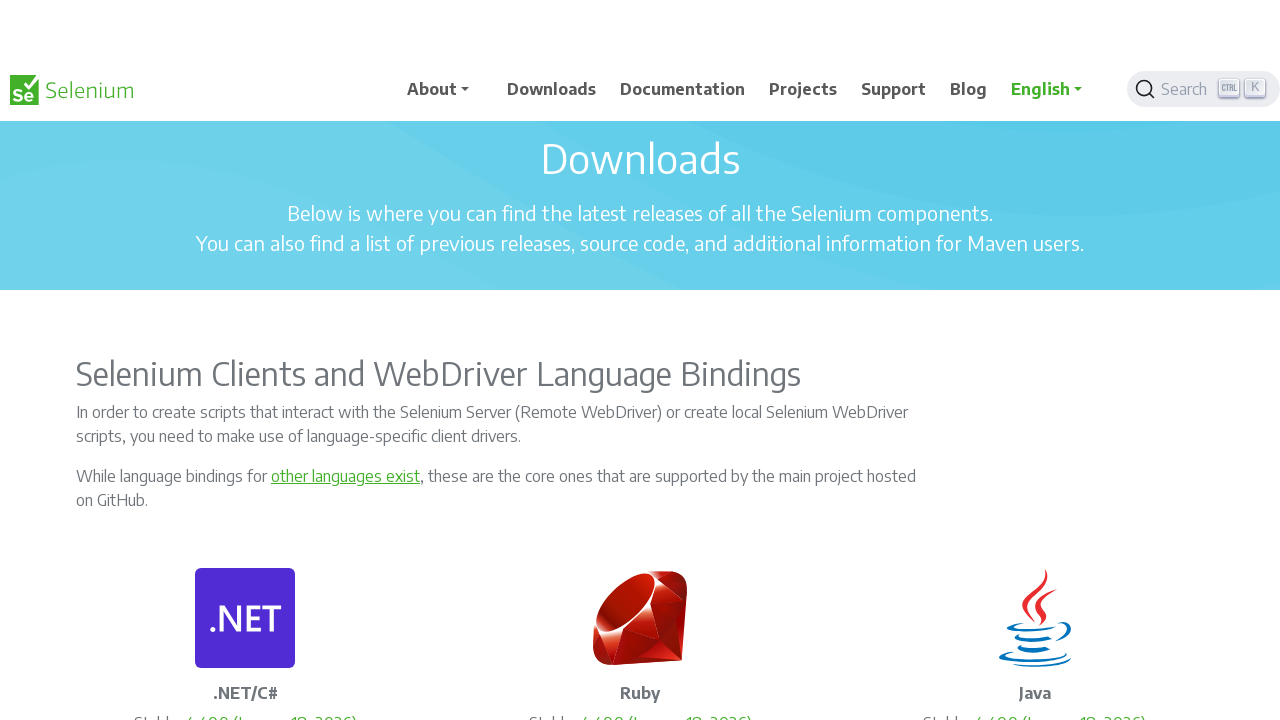

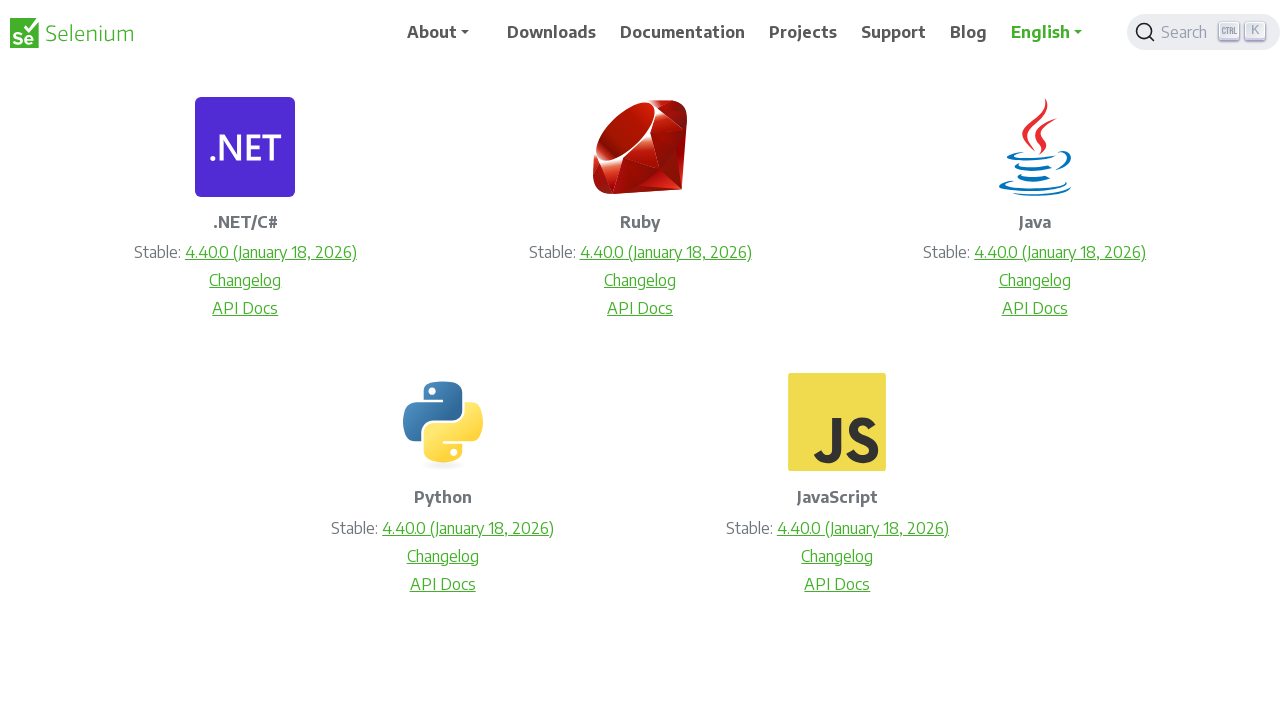